Tests data persistence by creating todos, checking one, and reloading the page

Starting URL: https://demo.playwright.dev/todomvc

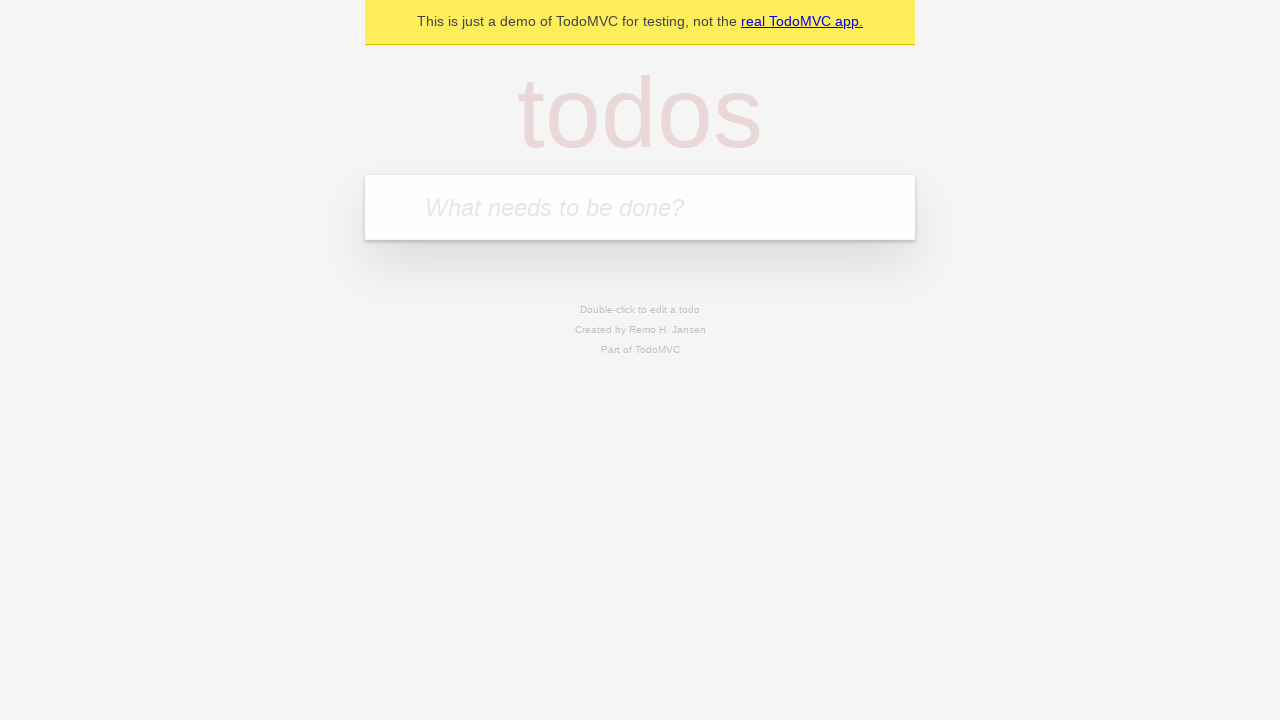

Filled todo input with 'buy some cheese' on internal:attr=[placeholder="What needs to be done?"i]
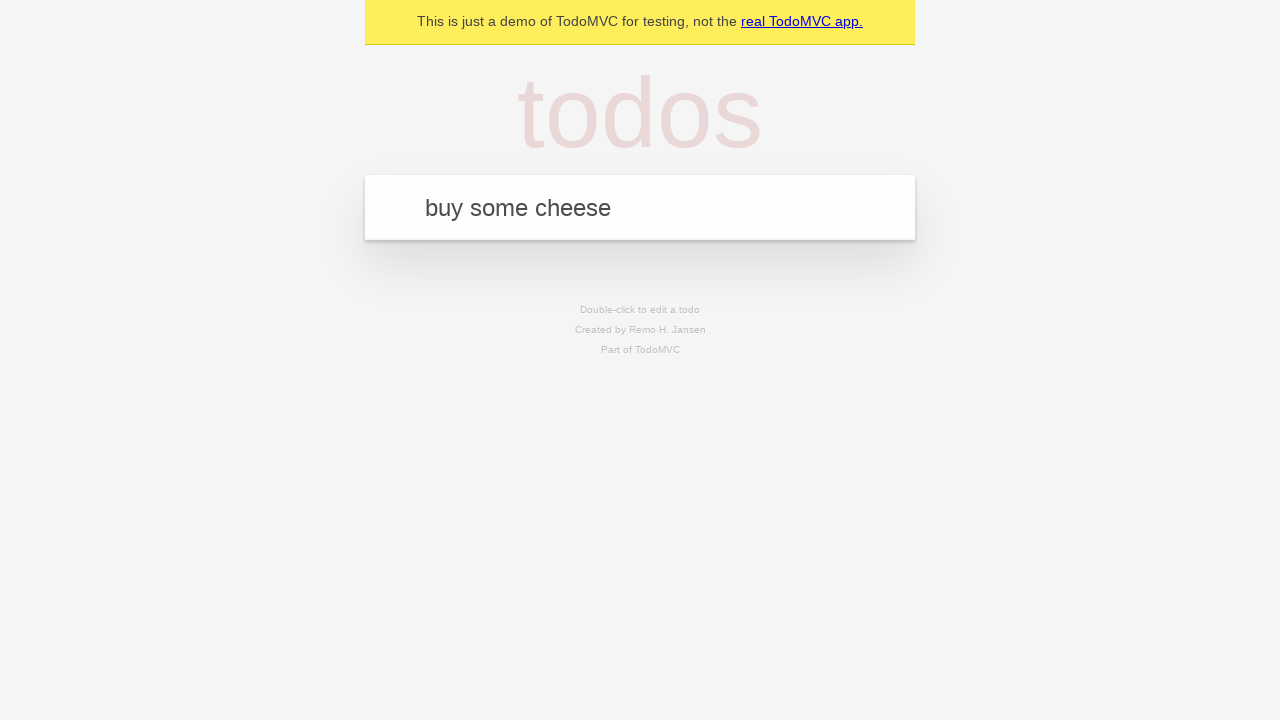

Pressed Enter to create first todo item on internal:attr=[placeholder="What needs to be done?"i]
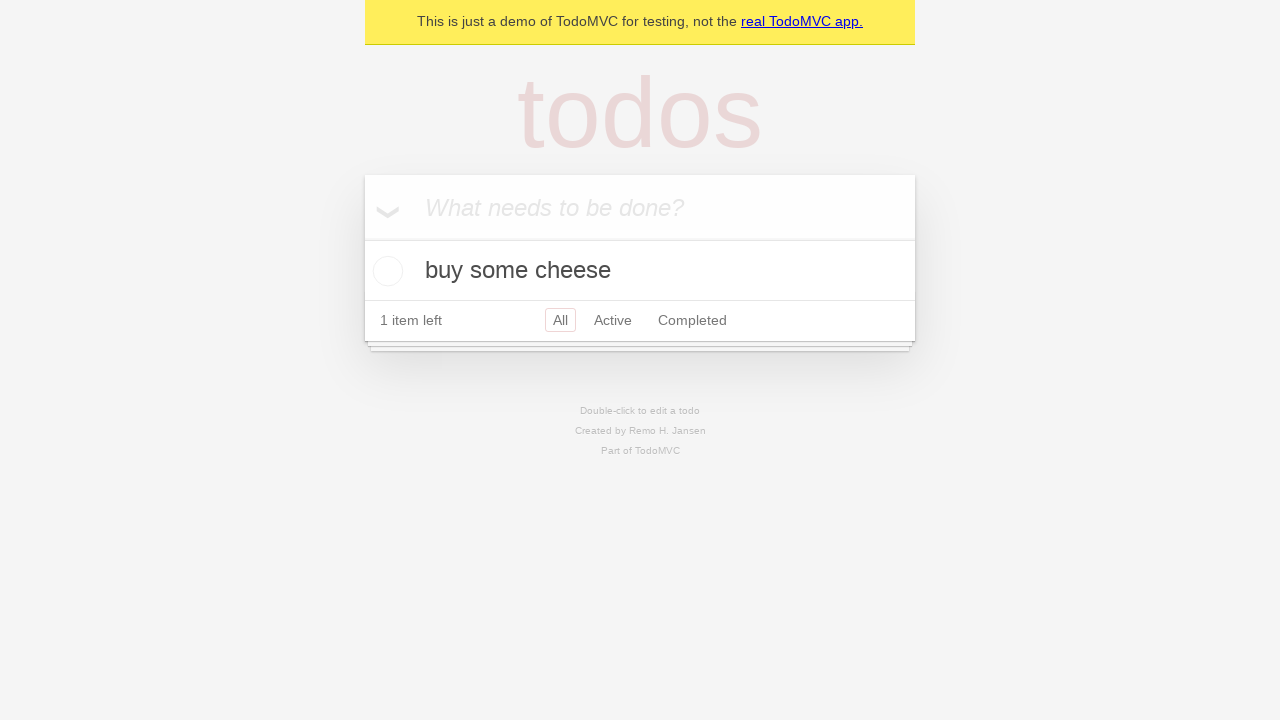

Filled todo input with 'feed the cat' on internal:attr=[placeholder="What needs to be done?"i]
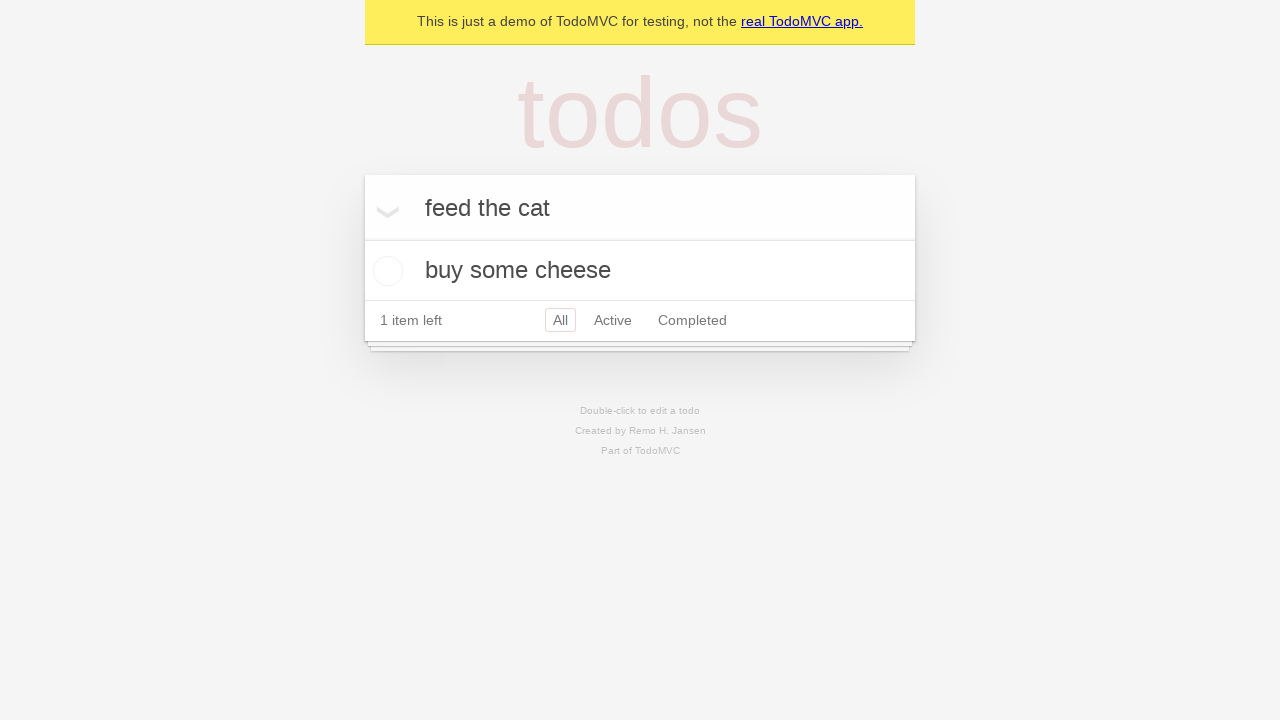

Pressed Enter to create second todo item on internal:attr=[placeholder="What needs to be done?"i]
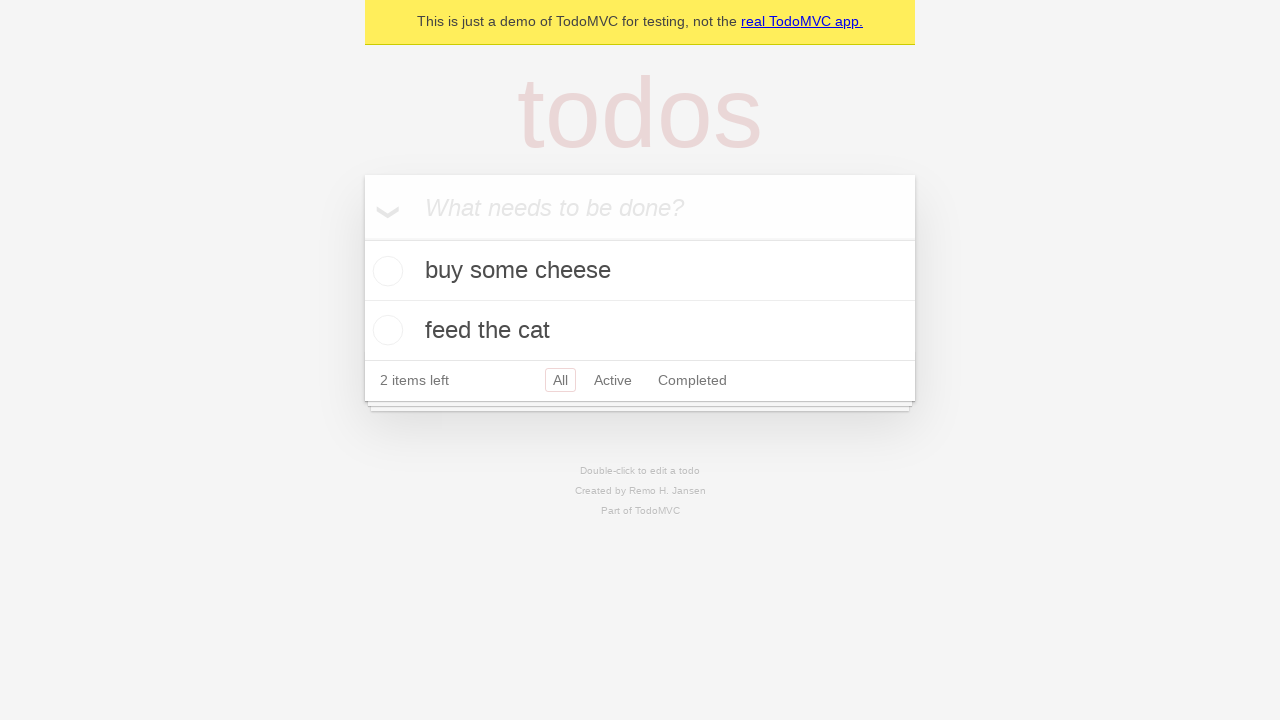

Located all todo items on the page
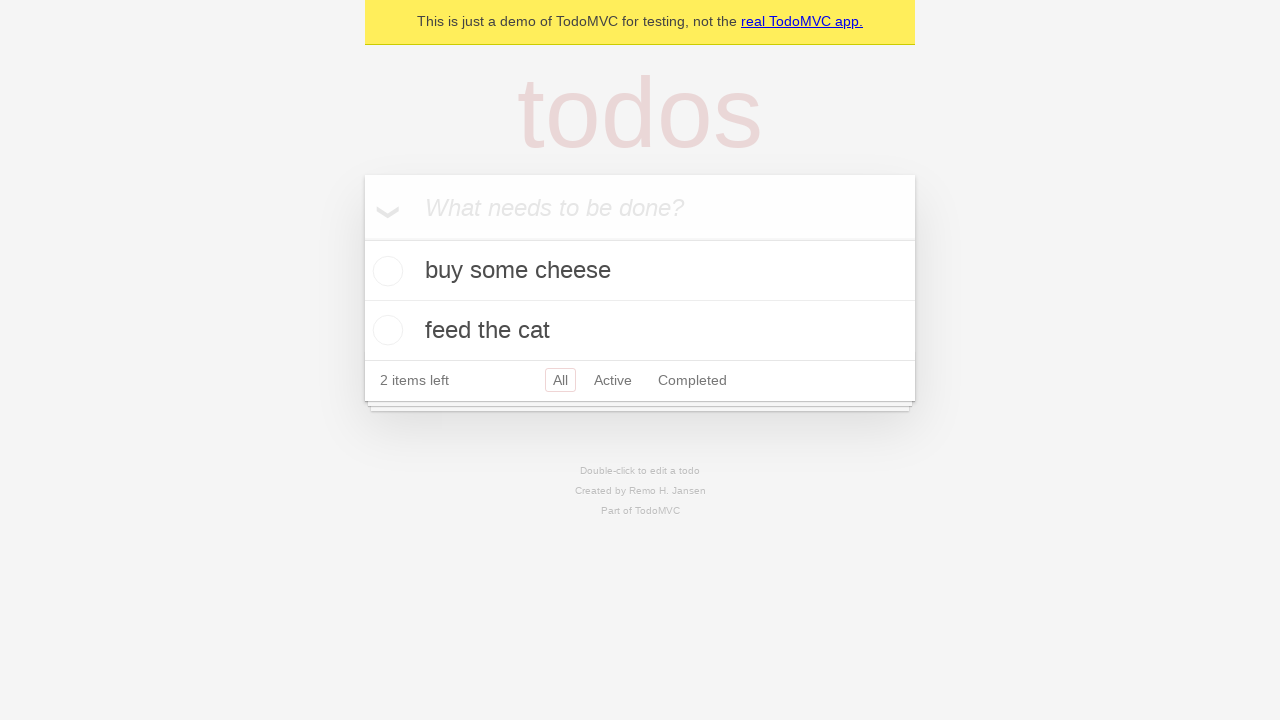

Located checkbox for first todo item
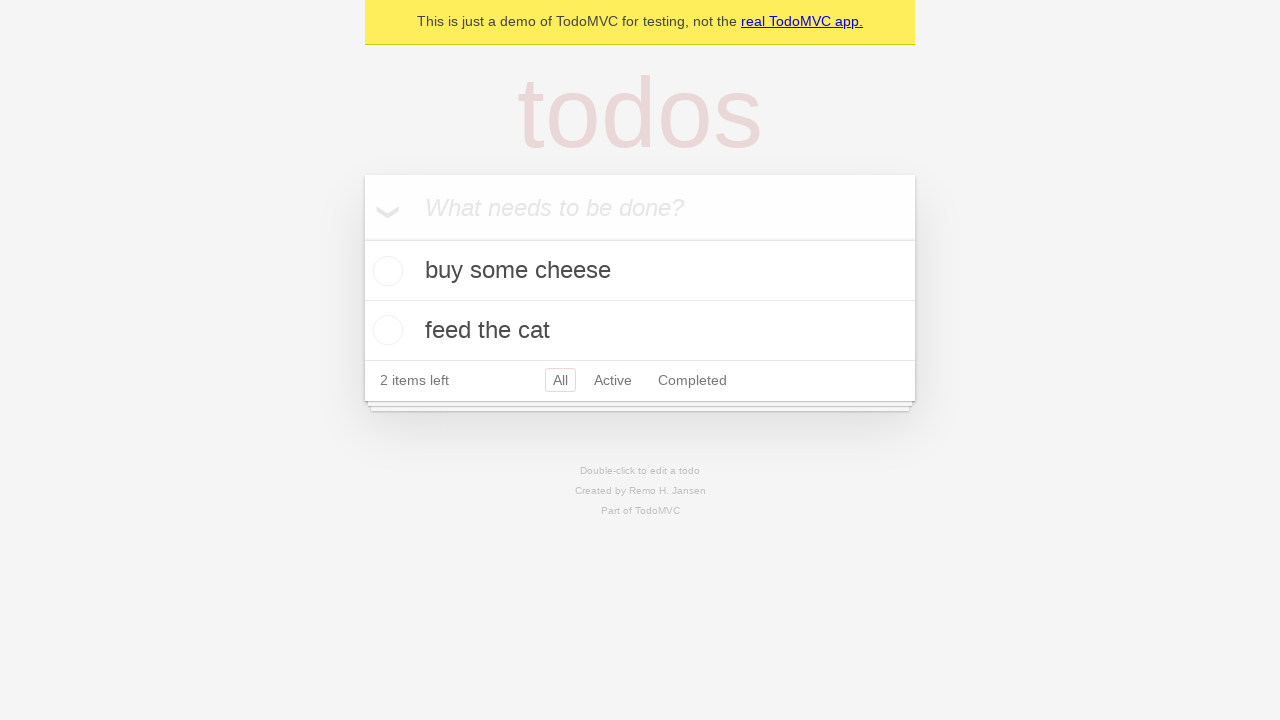

Checked the first todo item at (385, 271) on internal:testid=[data-testid="todo-item"s] >> nth=0 >> internal:role=checkbox
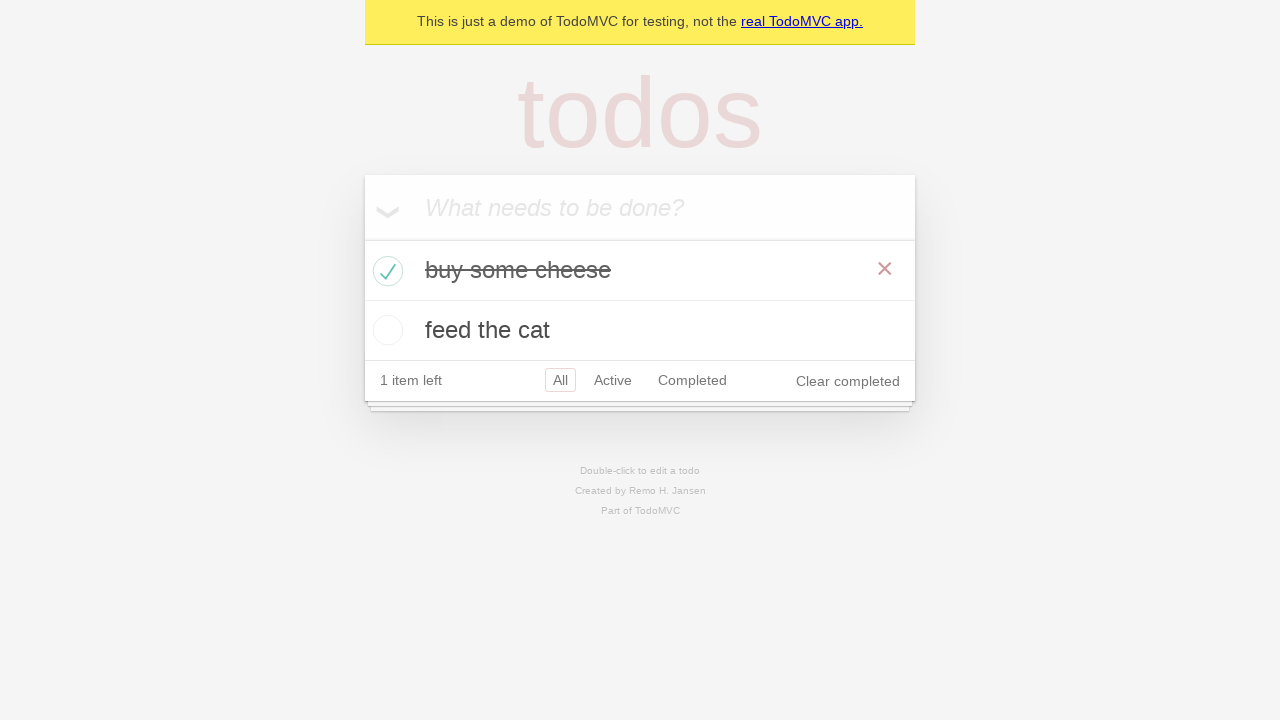

Reloaded the page to test data persistence
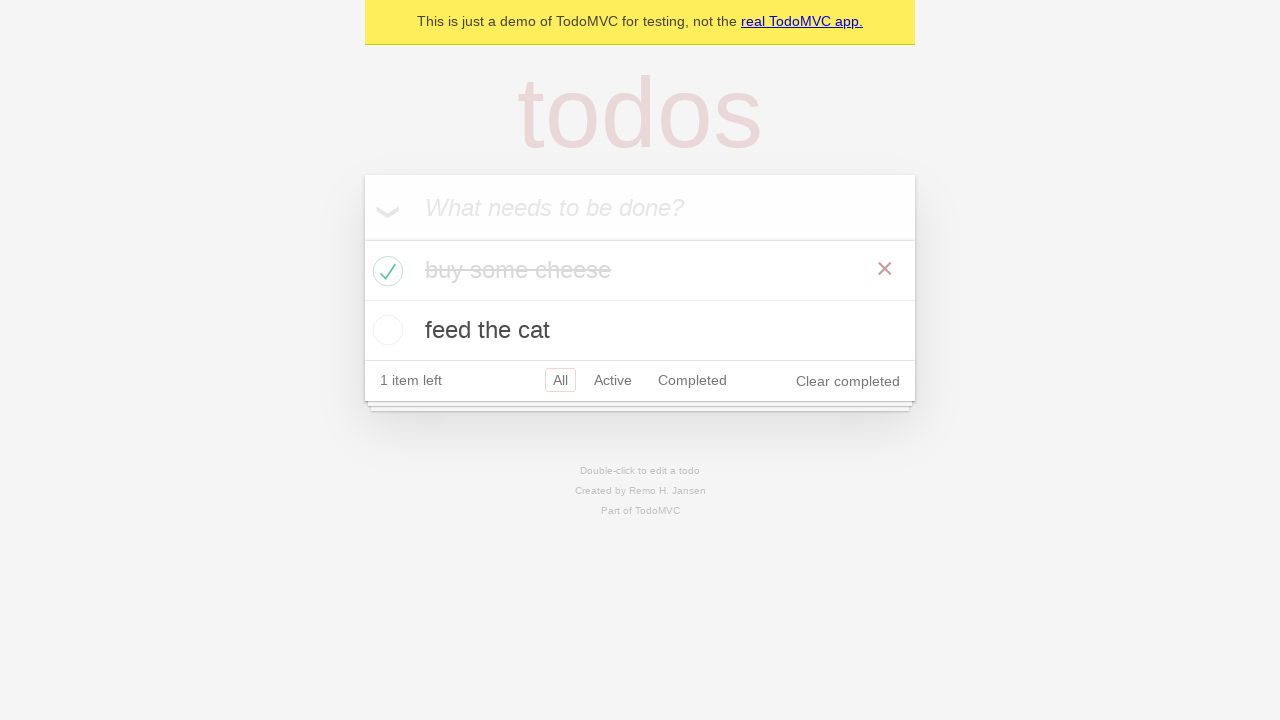

Todo items loaded after page reload
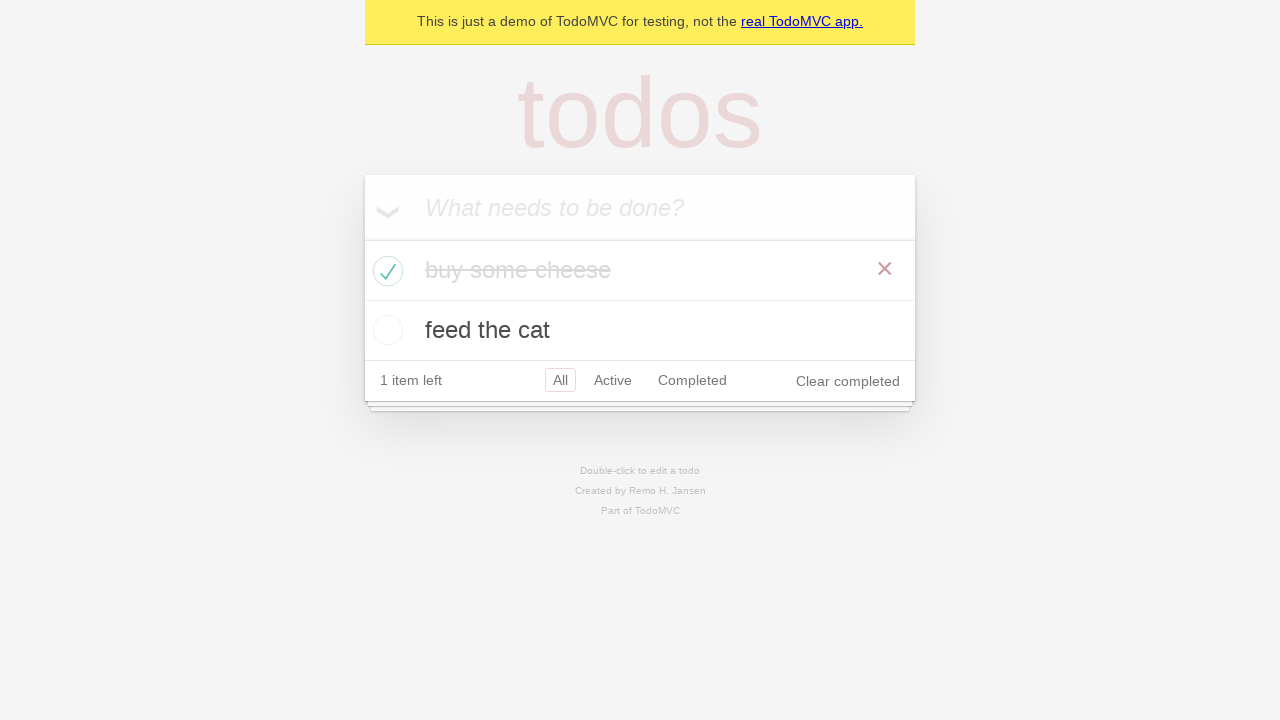

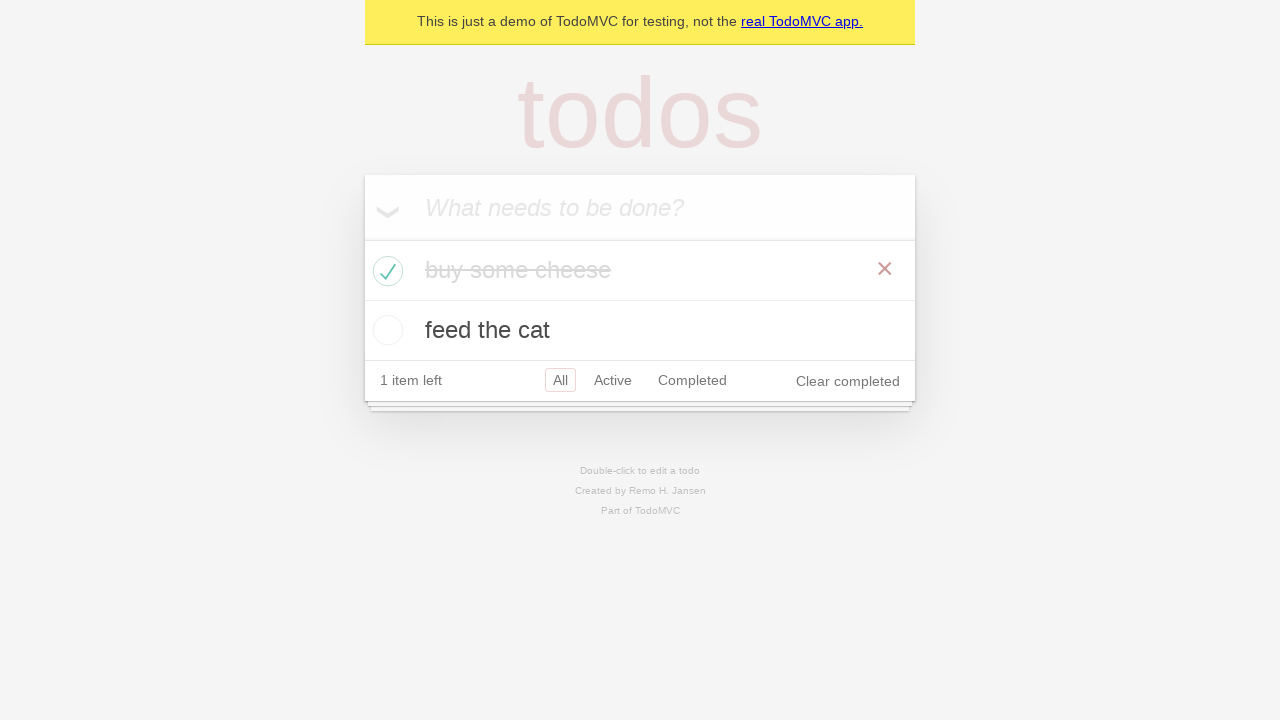